Tests clearing the complete state of all items by checking and unchecking the toggle all

Starting URL: https://demo.playwright.dev/todomvc

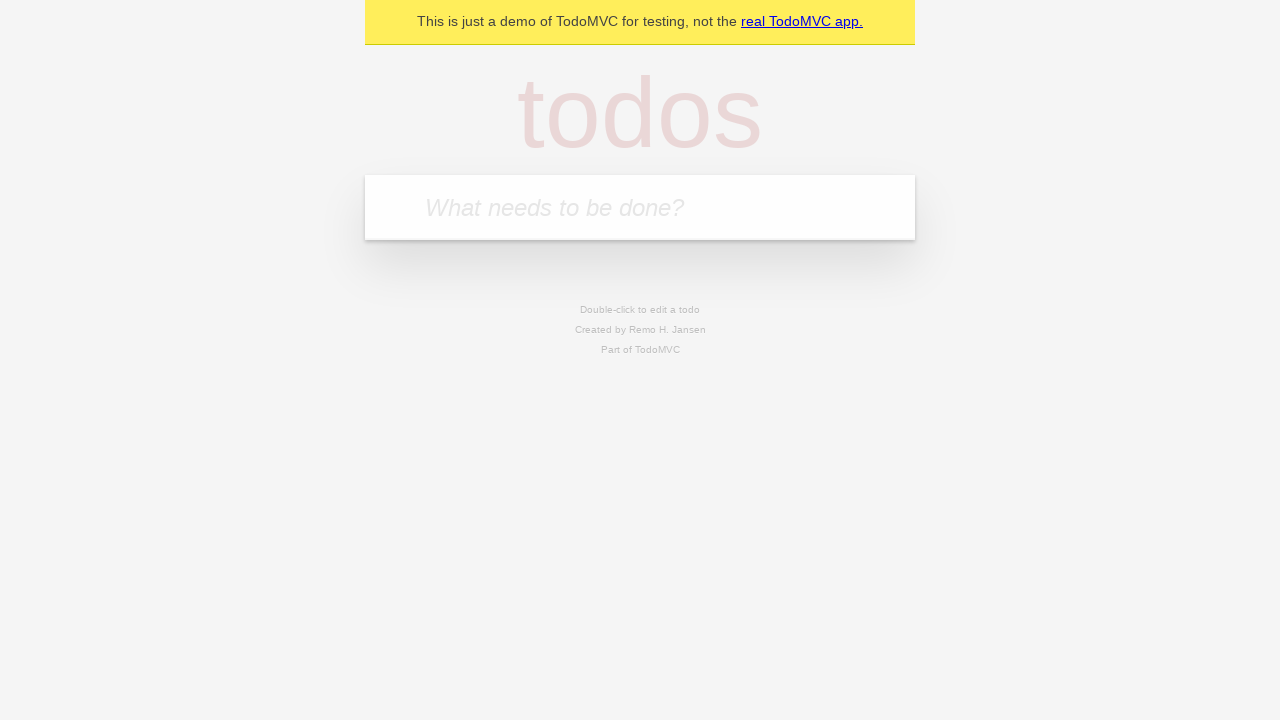

Filled first todo input with 'buy some cheese' on internal:attr=[placeholder="What needs to be done?"i]
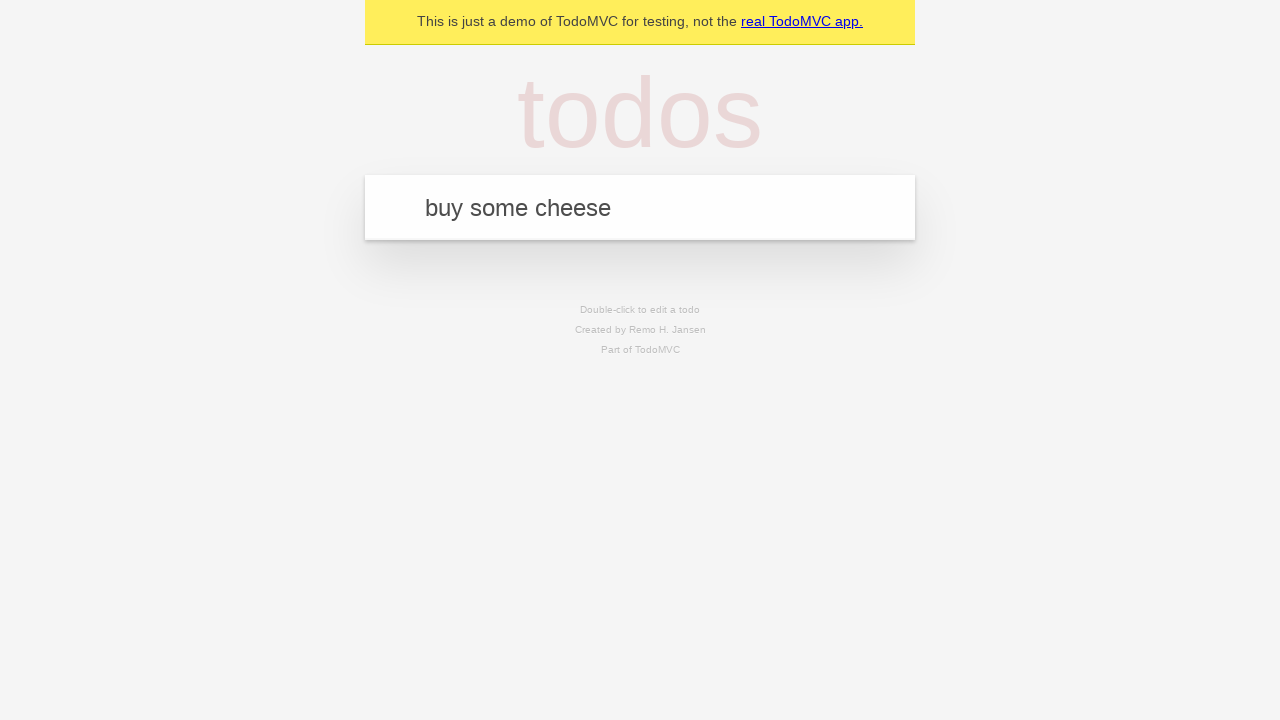

Pressed Enter to create first todo on internal:attr=[placeholder="What needs to be done?"i]
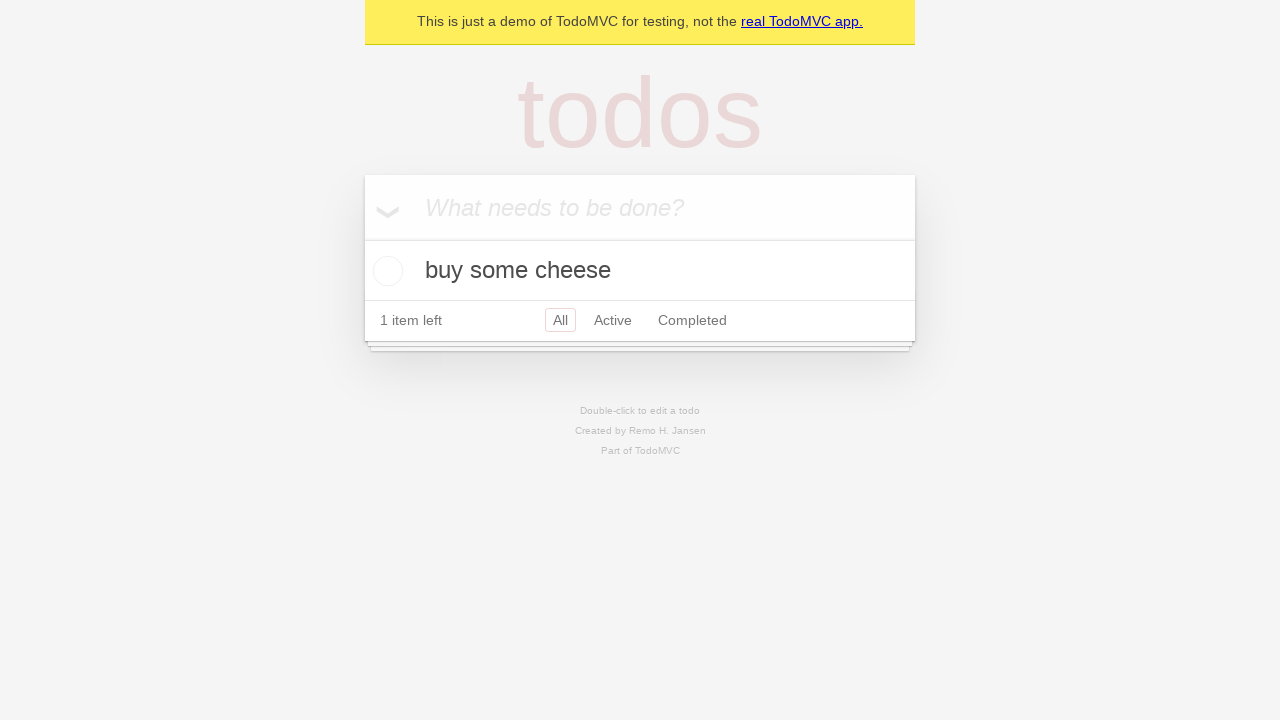

Filled second todo input with 'feed the cat' on internal:attr=[placeholder="What needs to be done?"i]
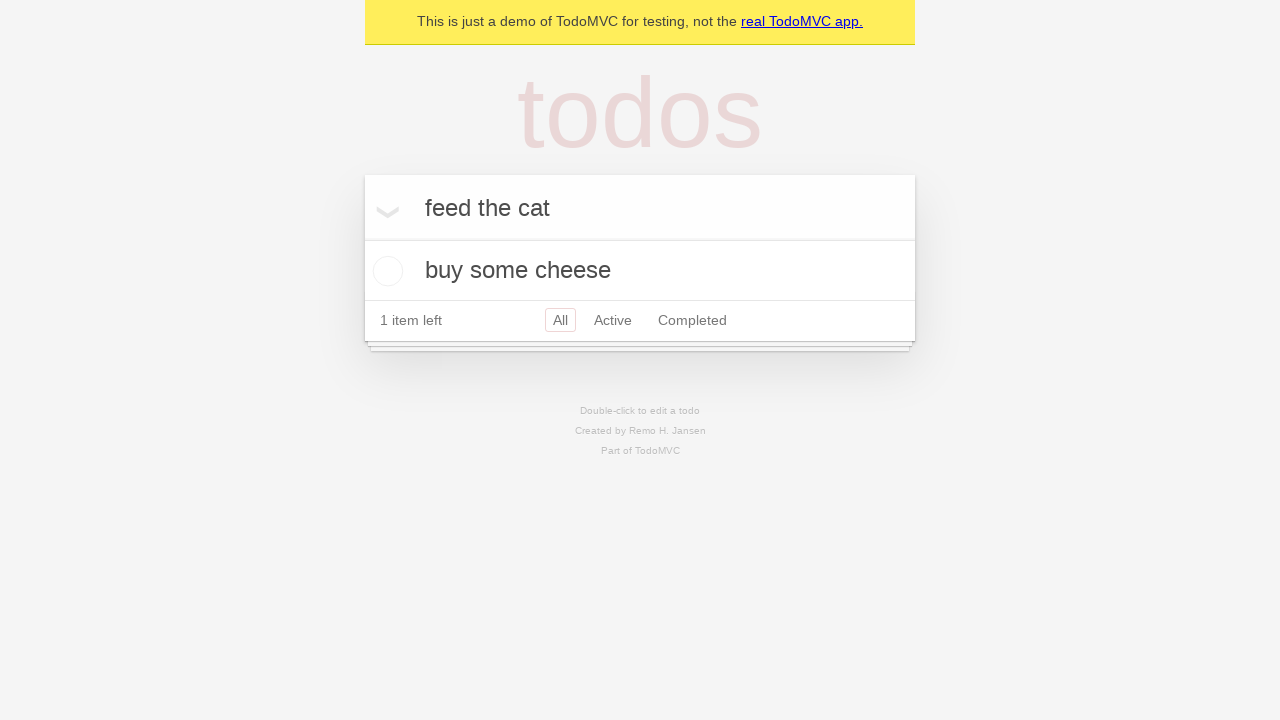

Pressed Enter to create second todo on internal:attr=[placeholder="What needs to be done?"i]
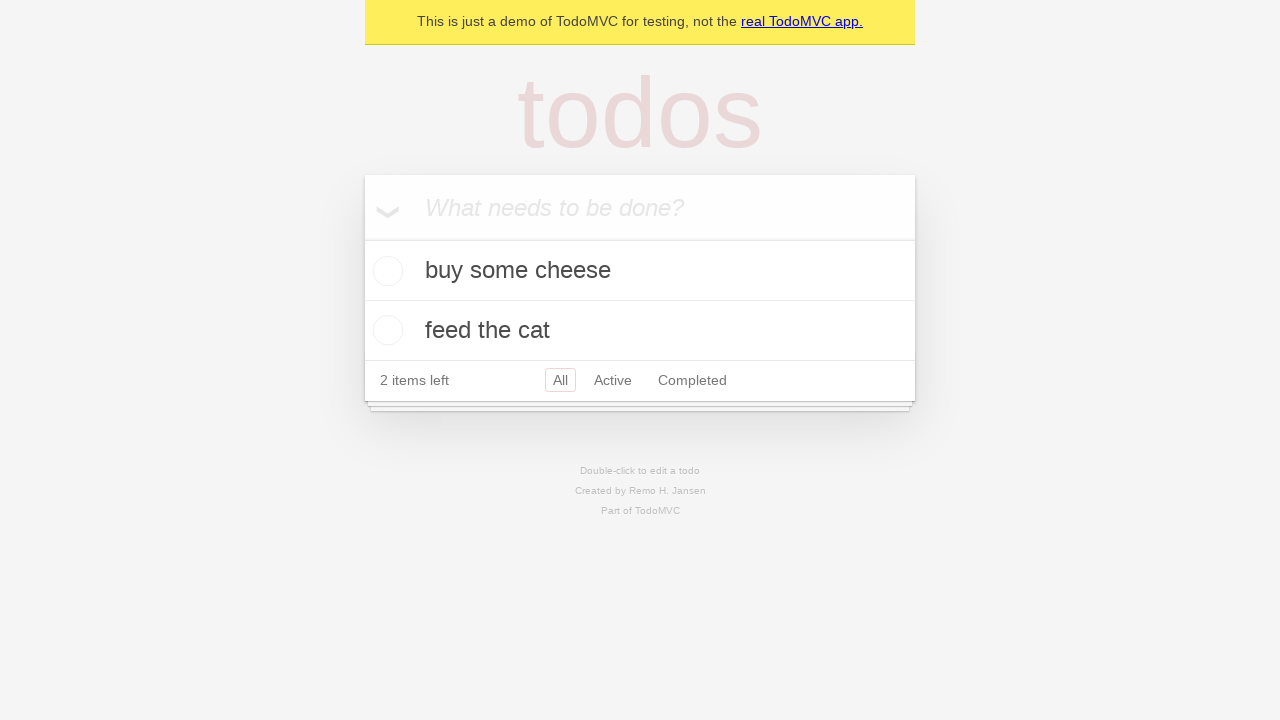

Filled third todo input with 'book a doctors appointment' on internal:attr=[placeholder="What needs to be done?"i]
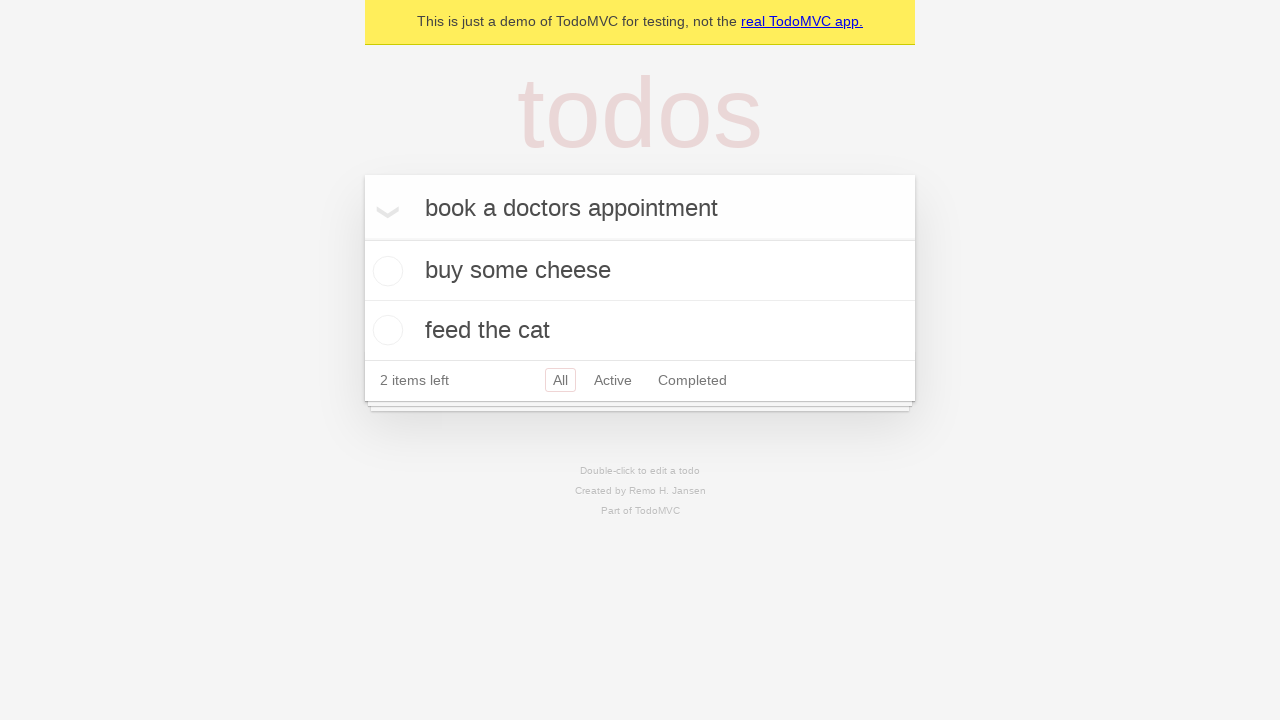

Pressed Enter to create third todo on internal:attr=[placeholder="What needs to be done?"i]
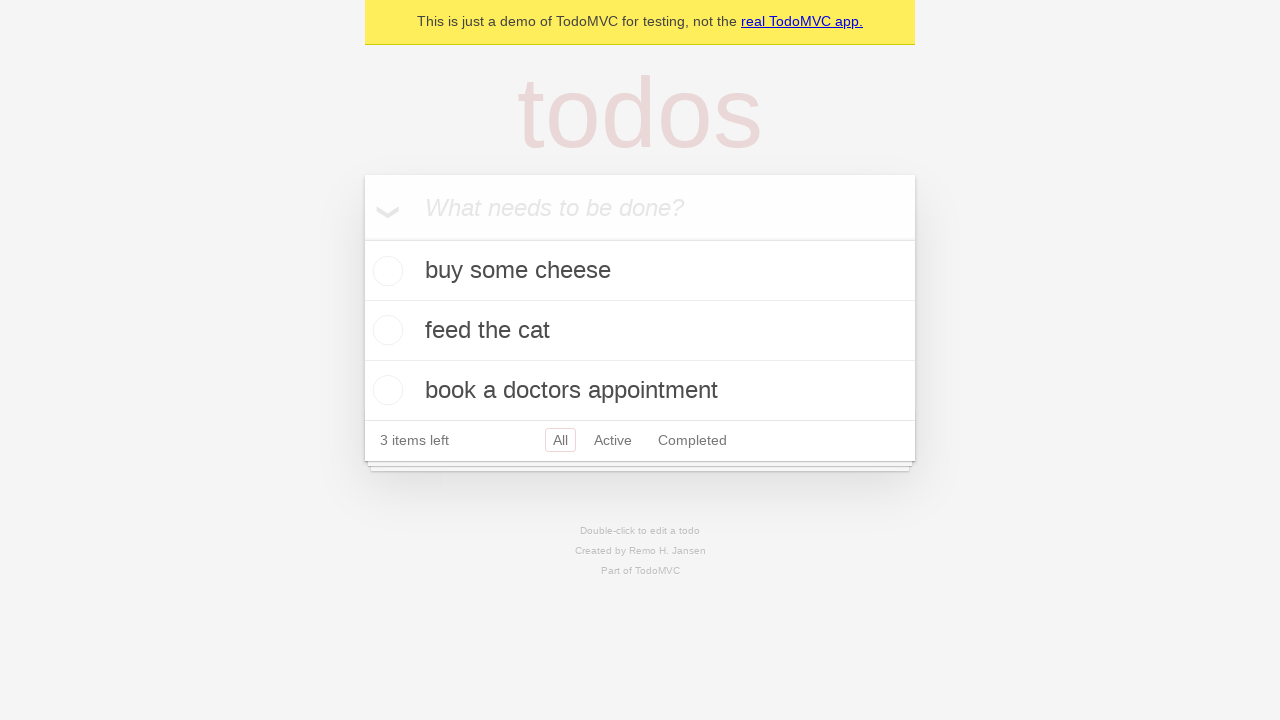

Waited for all three todos to be created
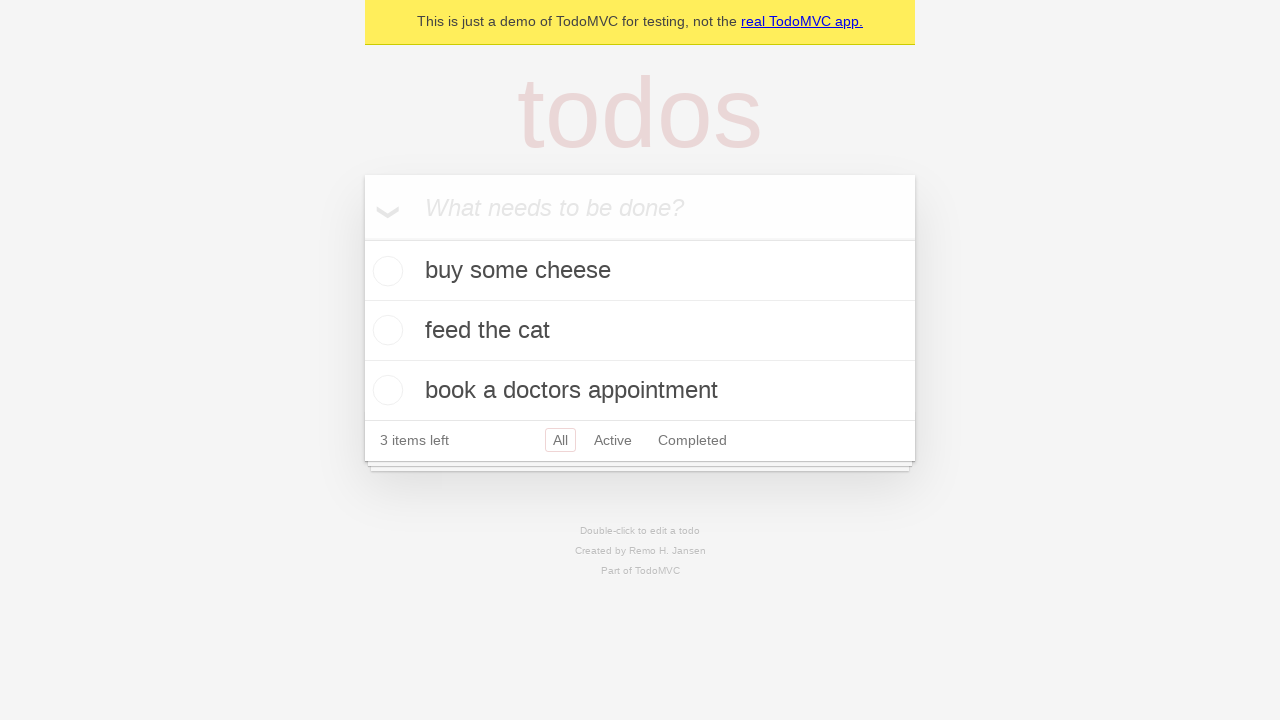

Clicked toggle all checkbox to mark all todos as complete at (362, 238) on internal:label="Mark all as complete"i
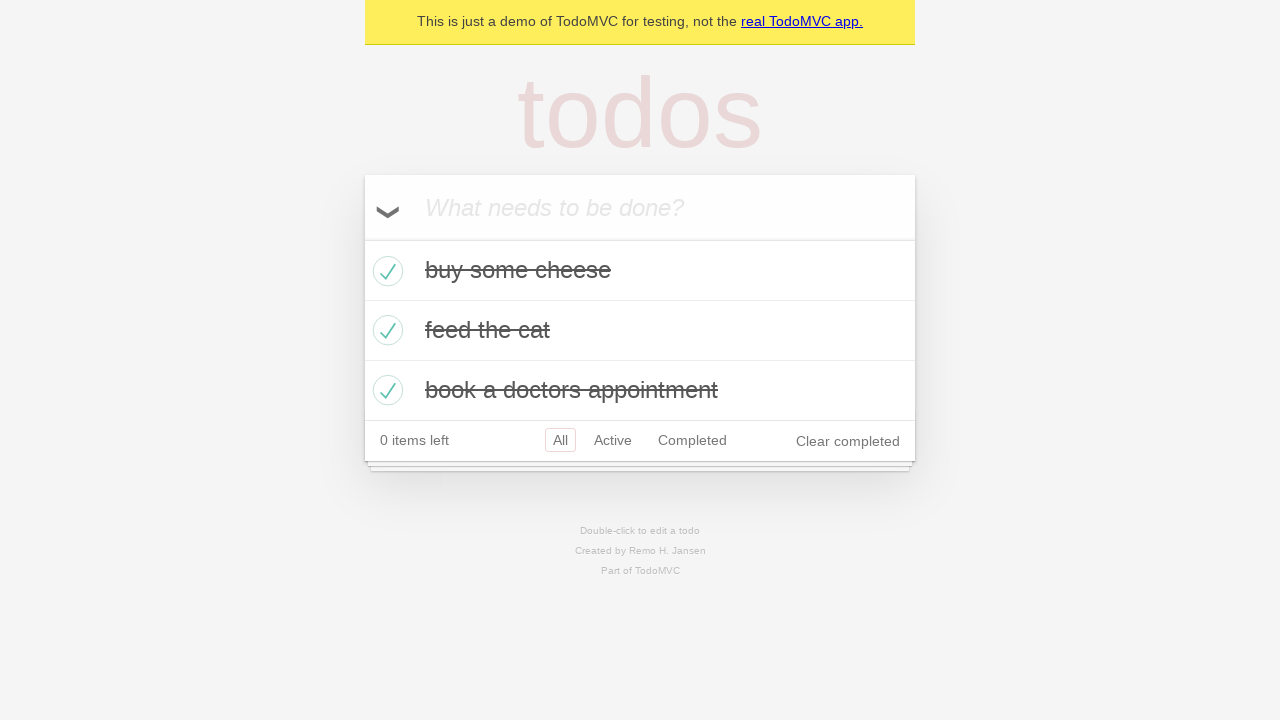

Clicked toggle all checkbox to uncheck and clear complete state of all todos at (362, 238) on internal:label="Mark all as complete"i
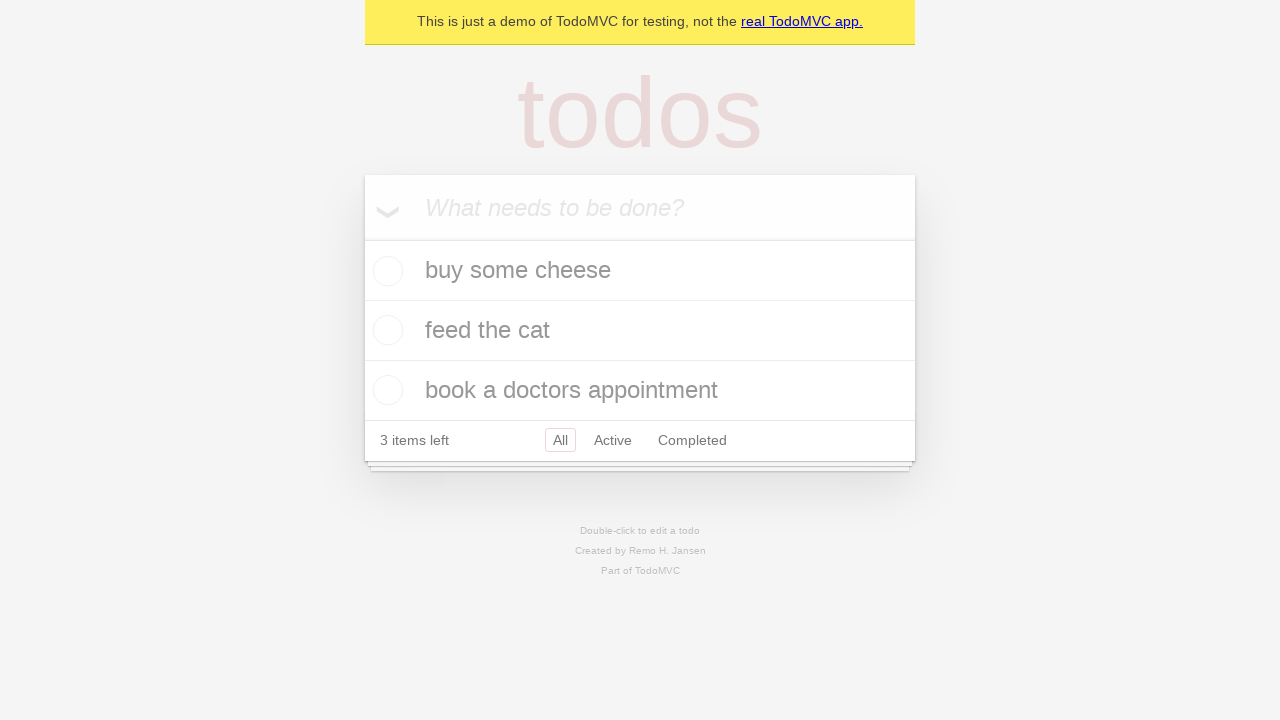

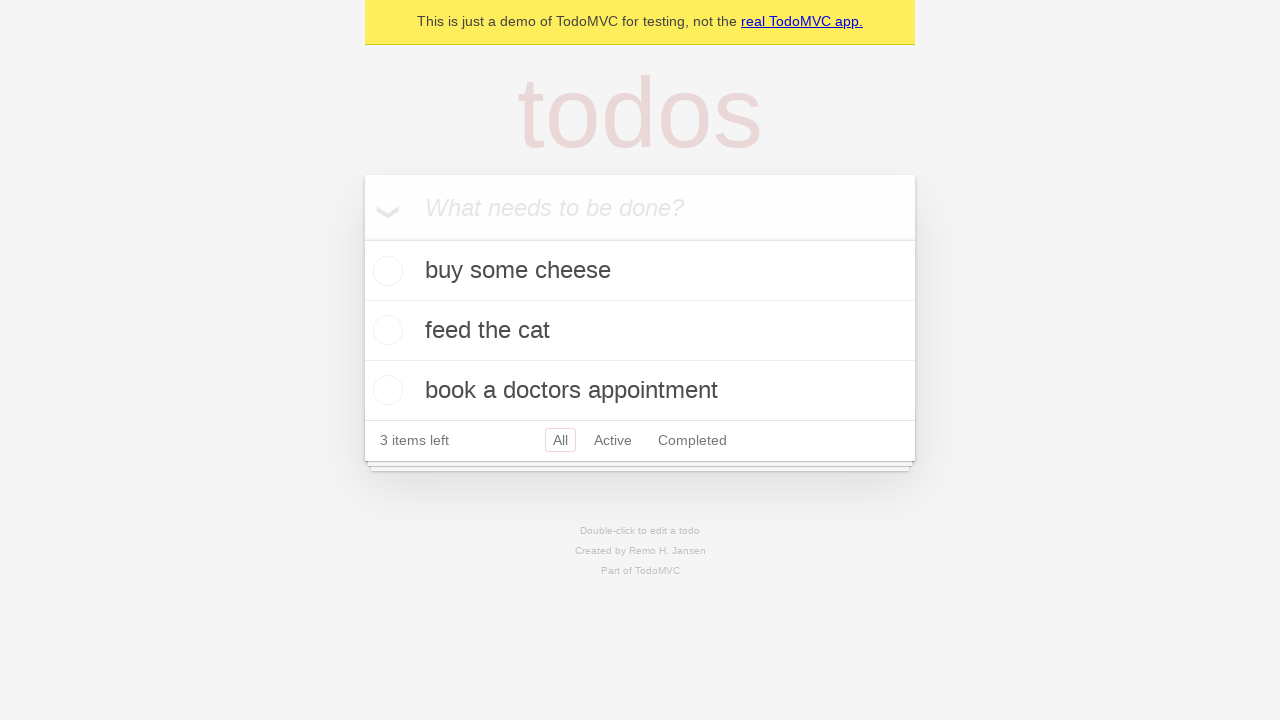